Tests JavaScript prompt alert handling by clicking the prompt button, entering text into the alert, and dismissing it

Starting URL: https://the-internet.herokuapp.com/javascript_alerts

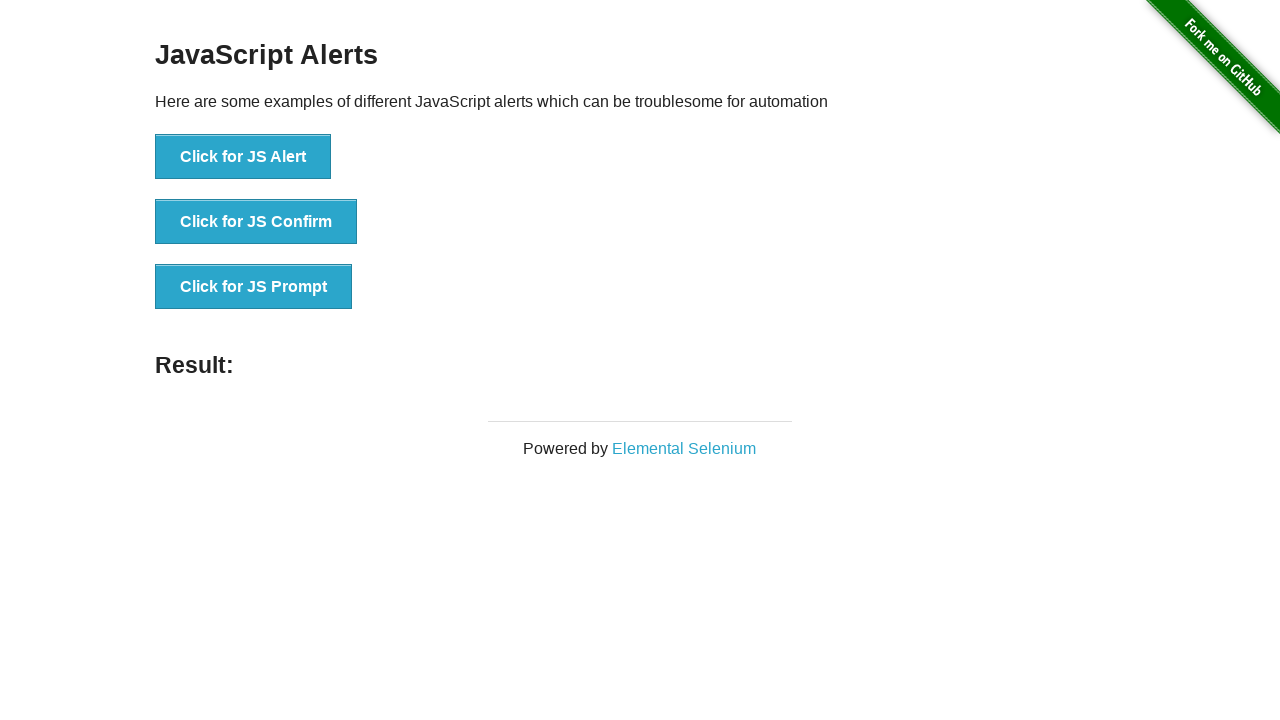

Set up dialog handler to dismiss prompts
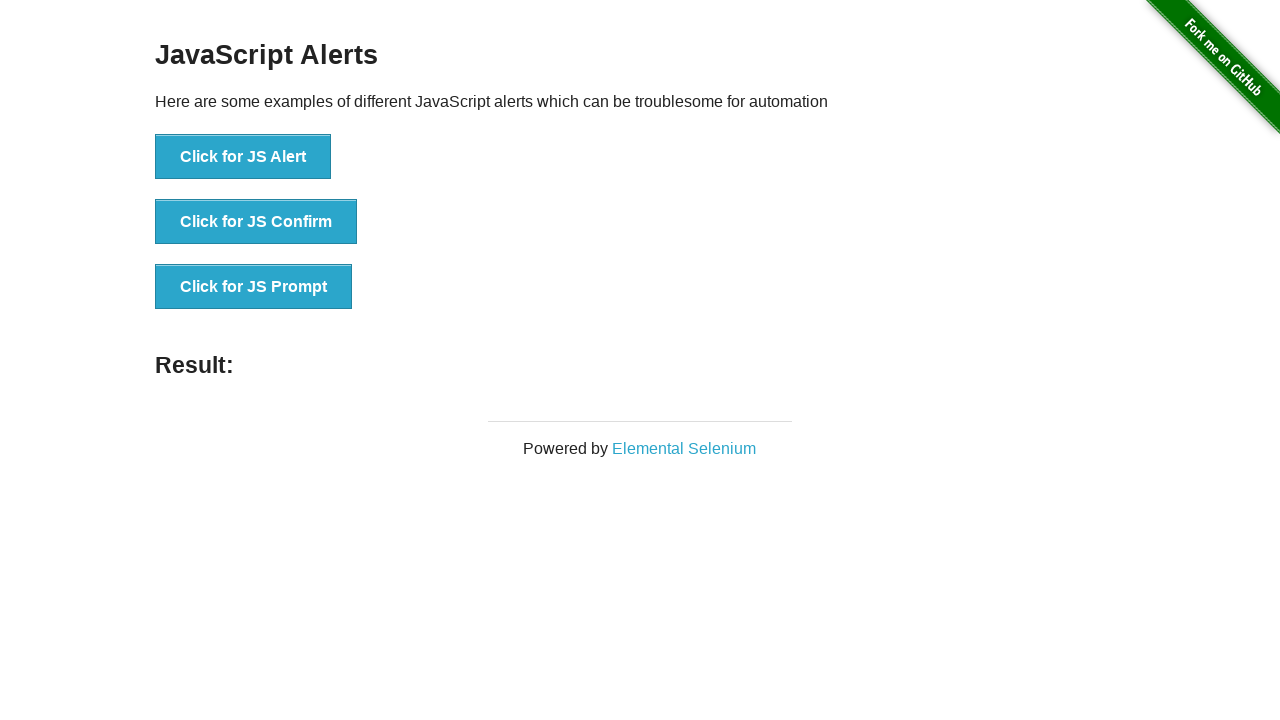

Clicked the JavaScript prompt button at (254, 287) on xpath=//button[@onclick='jsPrompt()']
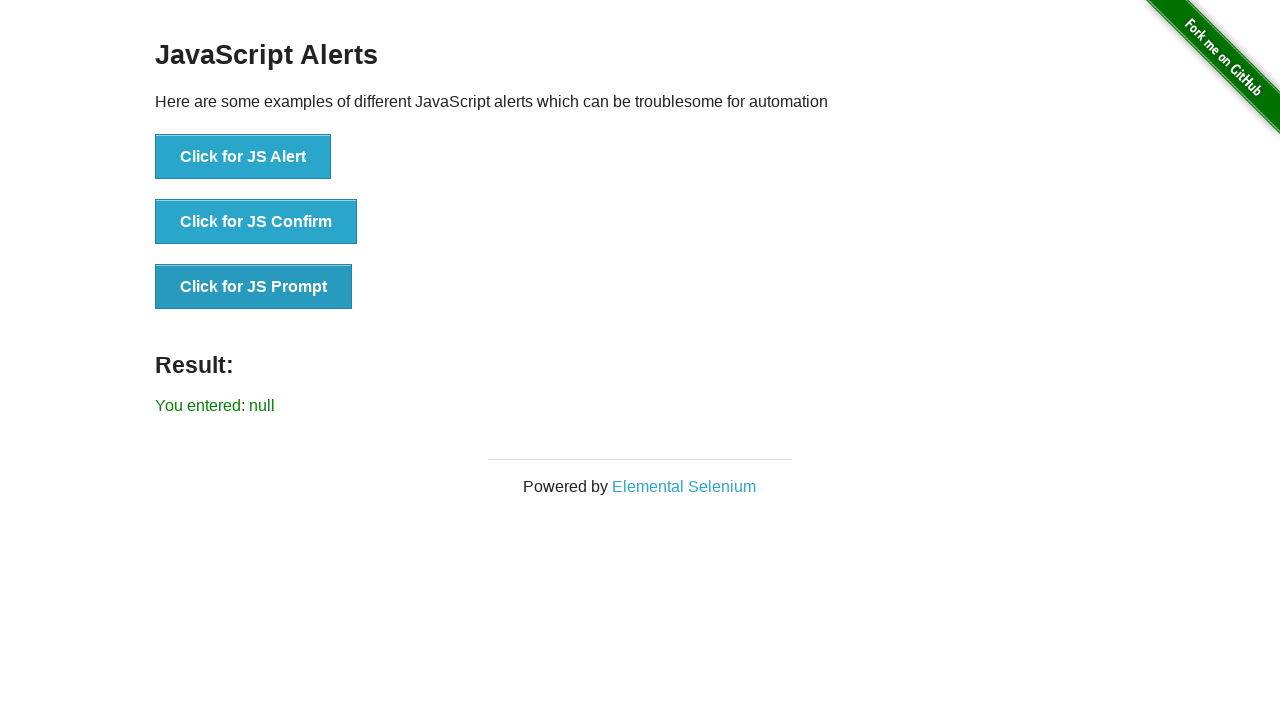

Result text displayed after dismissing the prompt
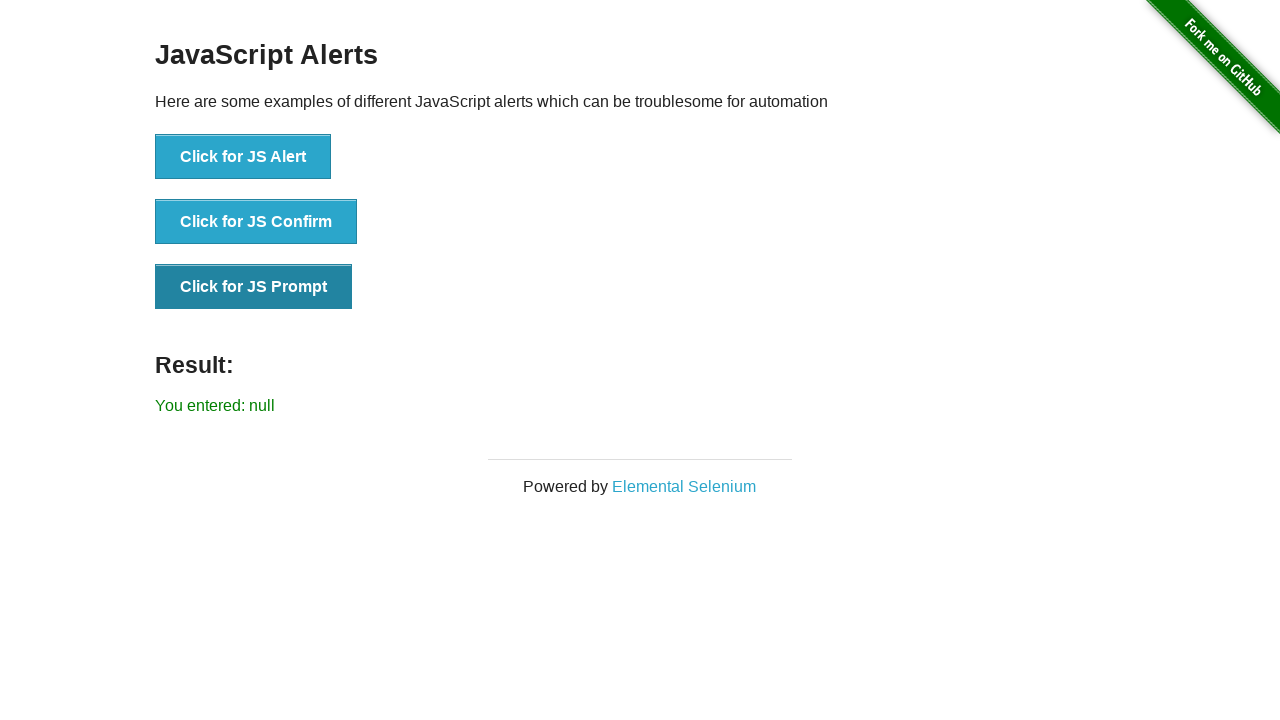

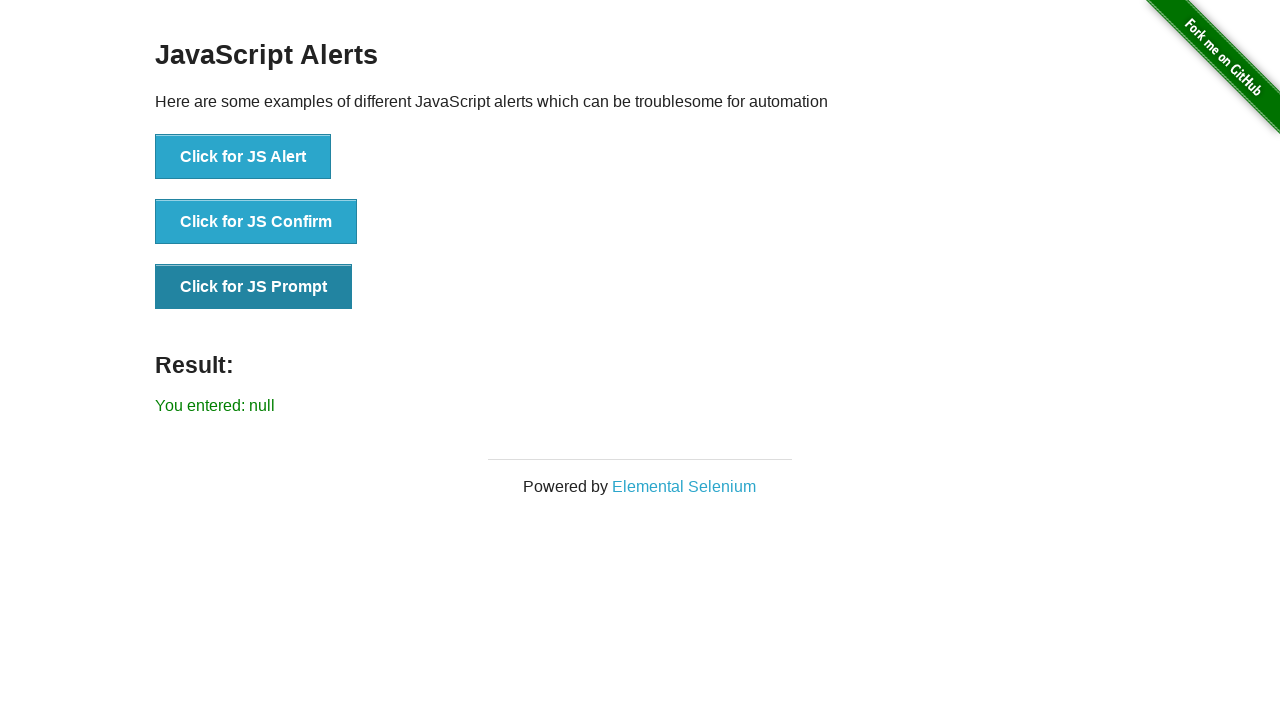